Tests that entering a number too small (below 50) shows an error message indicating the number is too small

Starting URL: https://kristinek.github.io/site/tasks/enter_a_number

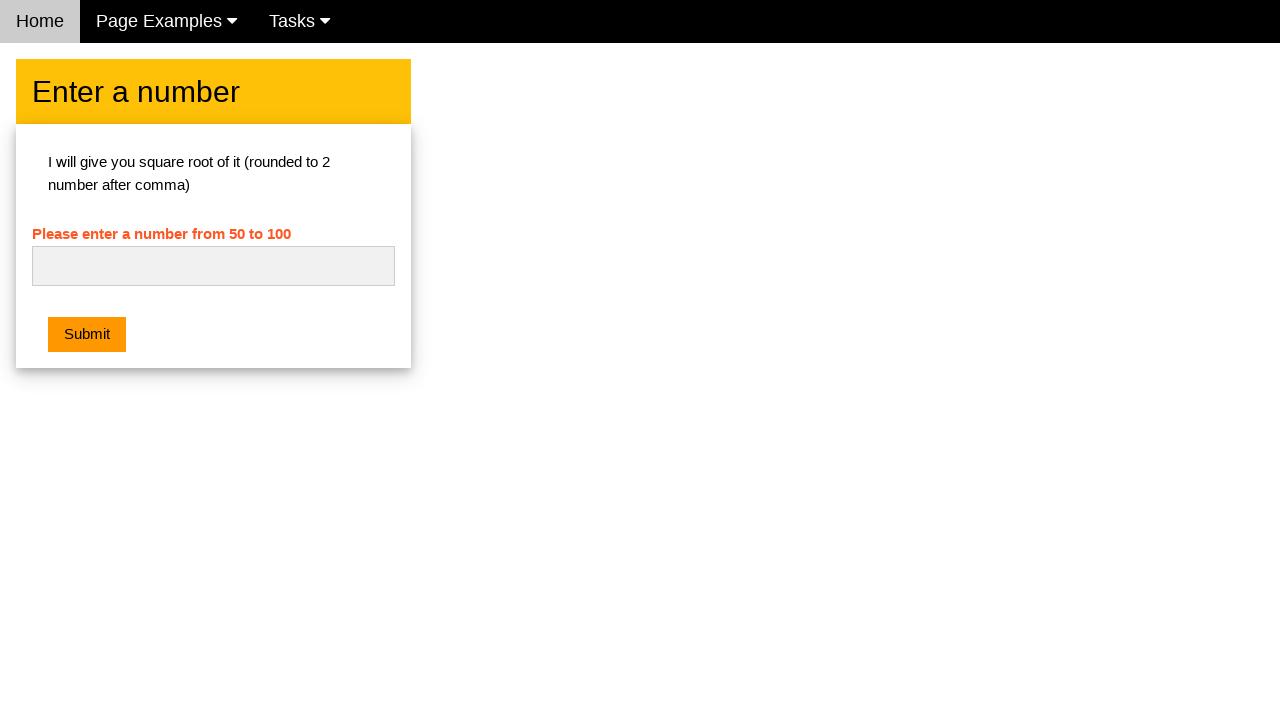

Filled number input field with value 35 (below minimum of 50) on input[type='number'], input#numb, input[name='number']
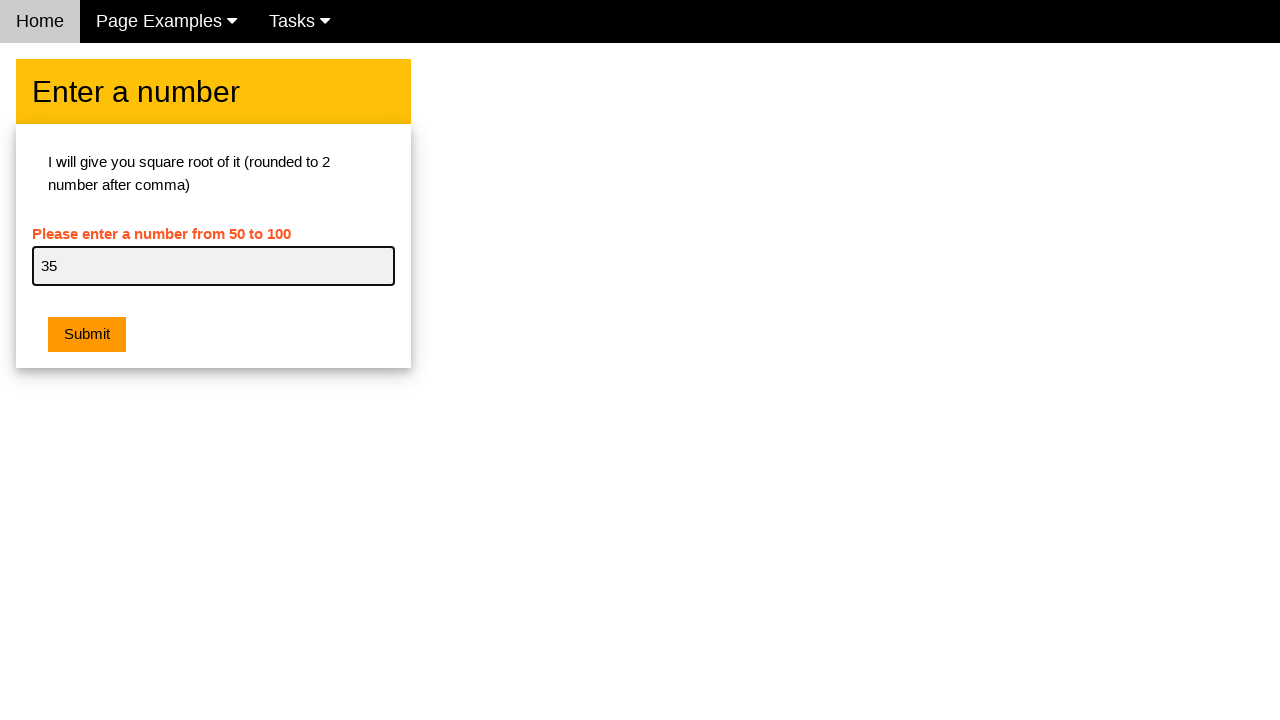

Clicked submit button to submit the form at (87, 335) on button[type='submit'], input[type='submit'], button:has-text('Submit')
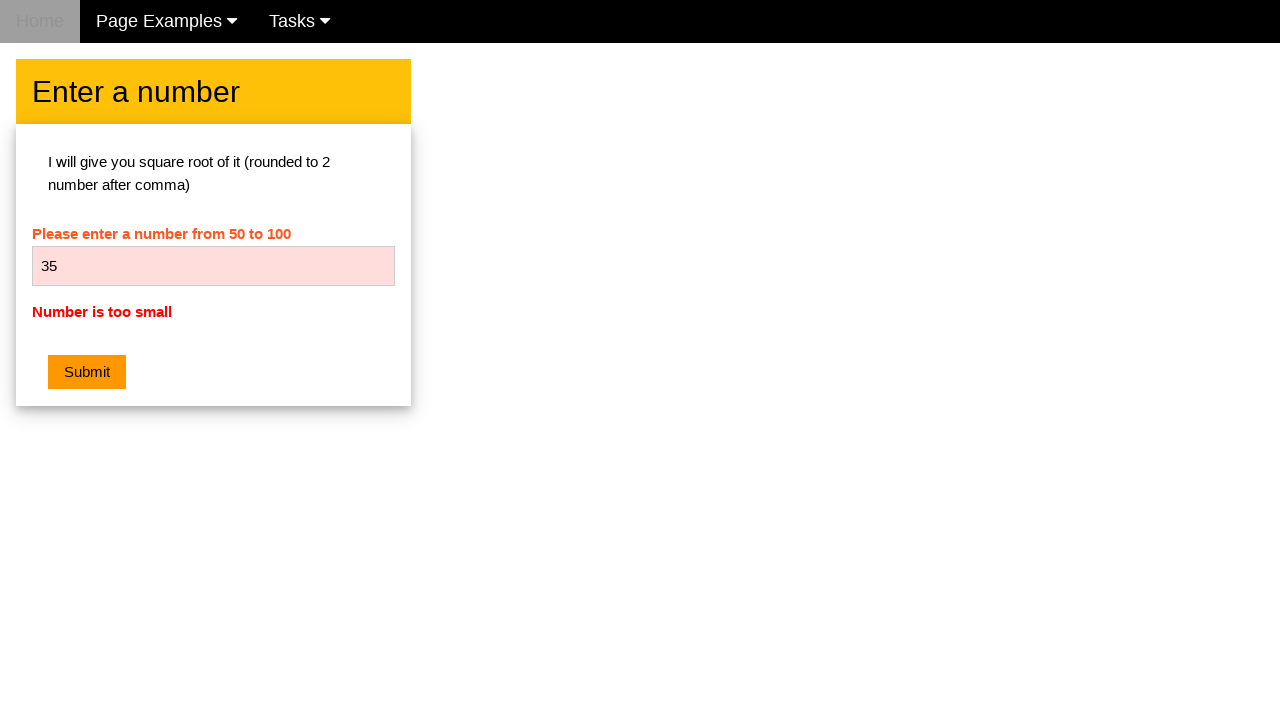

Error message displayed indicating number is too small
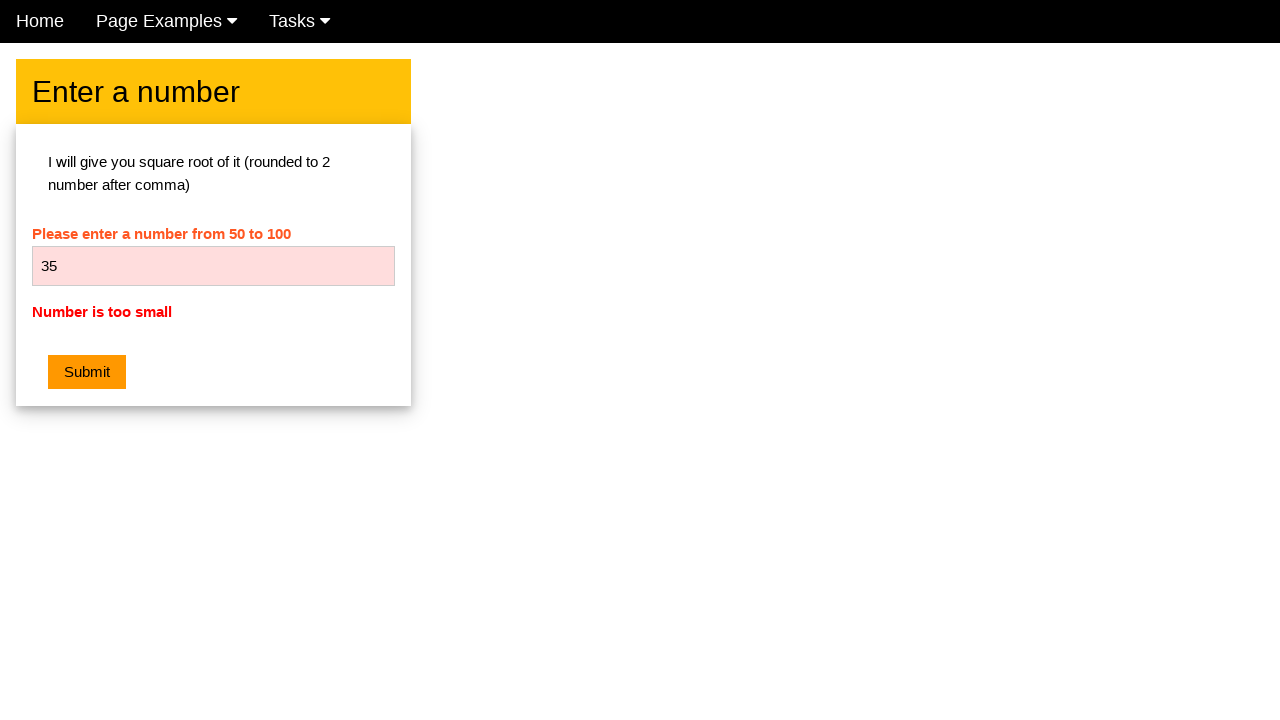

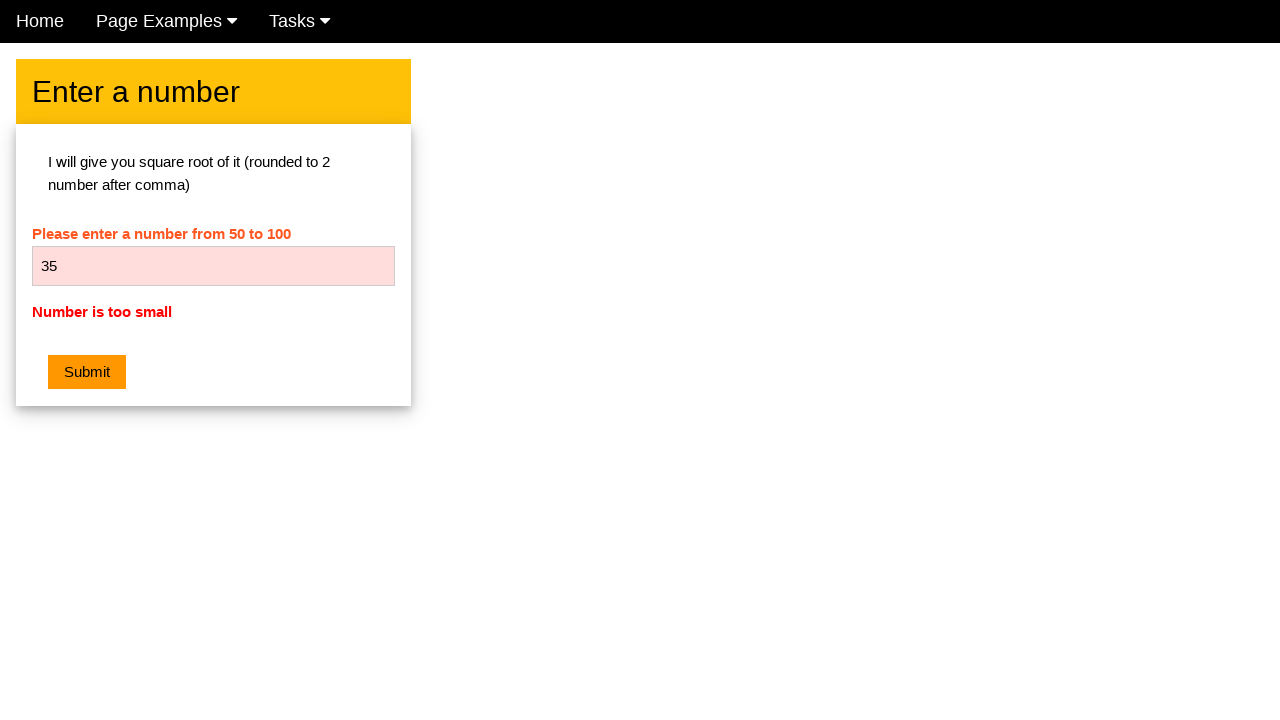